Opens a new tab to the about page, switches between tabs, and closes them

Starting URL: https://cbarnc.github.io/Group3-repo-projects/

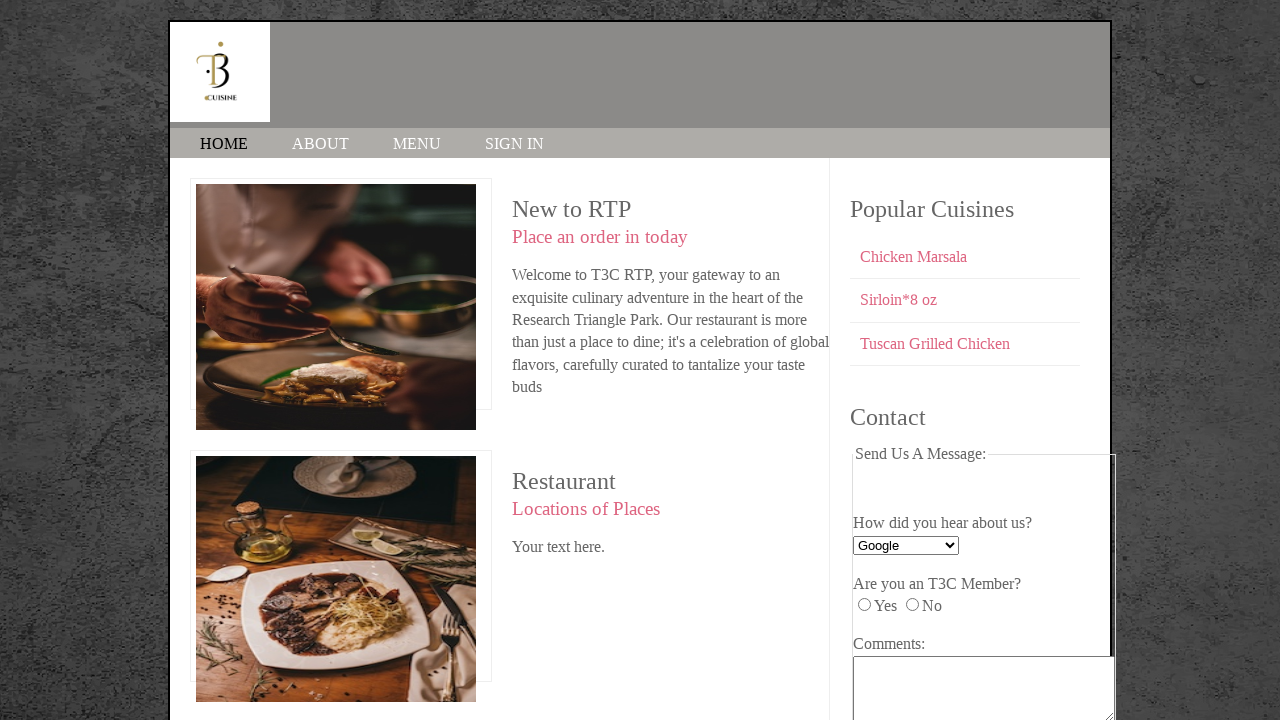

Opened a new tab
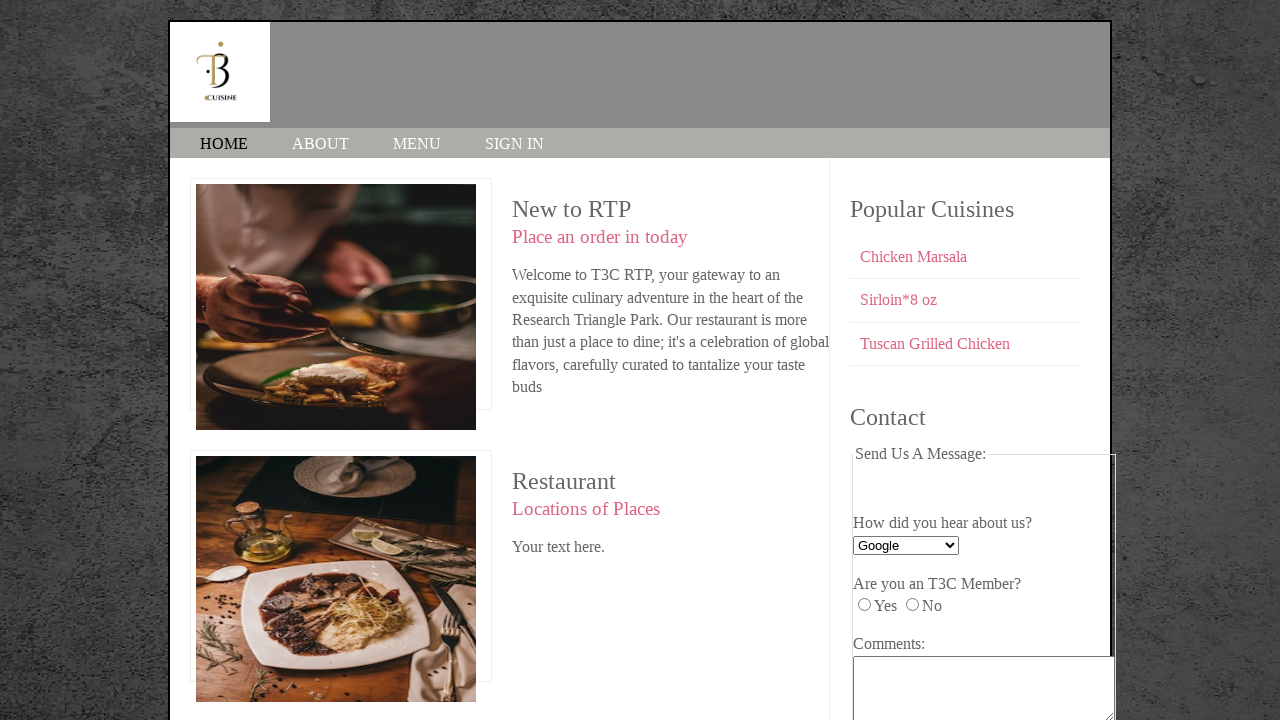

Navigated new tab to about page
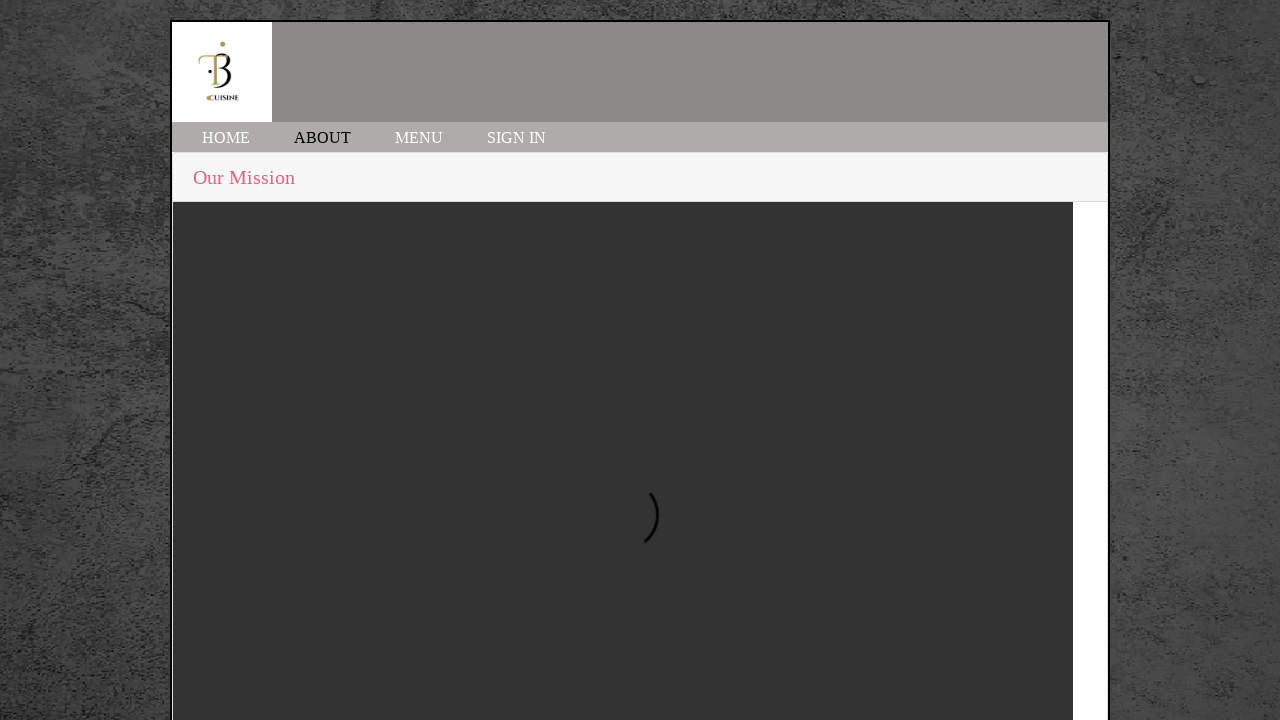

About page DOM content loaded
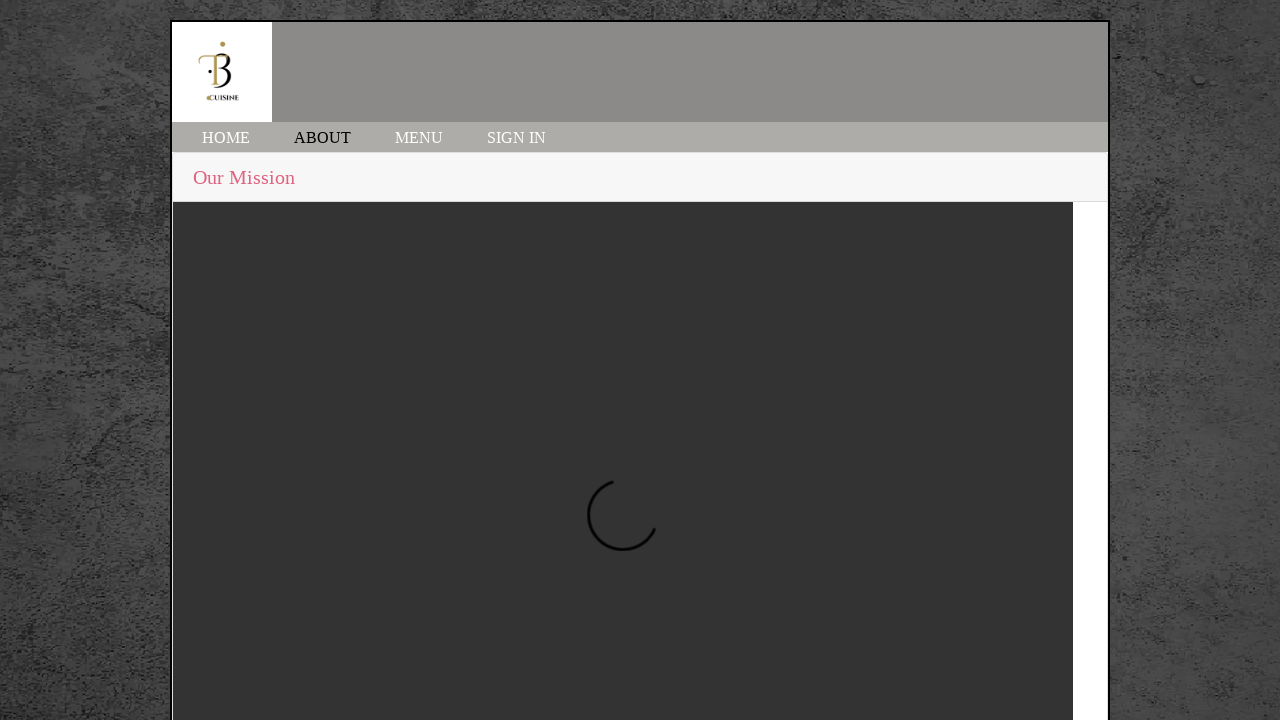

Closed the new tab
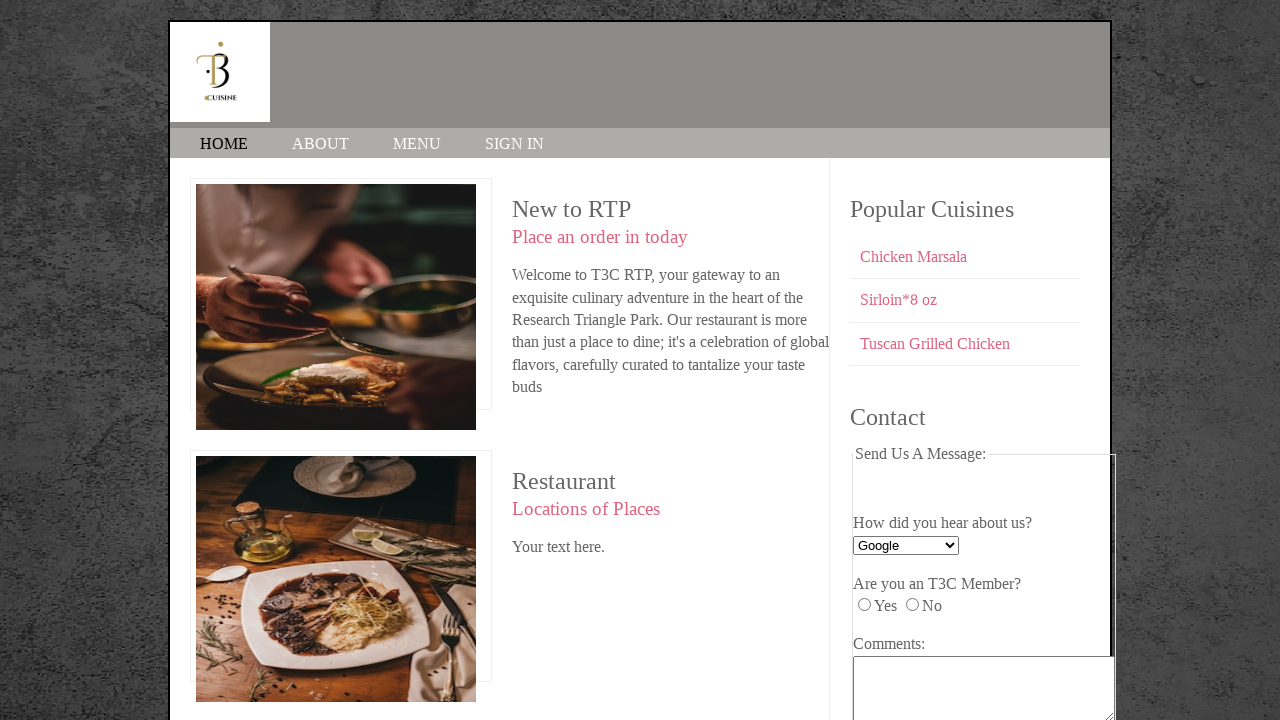

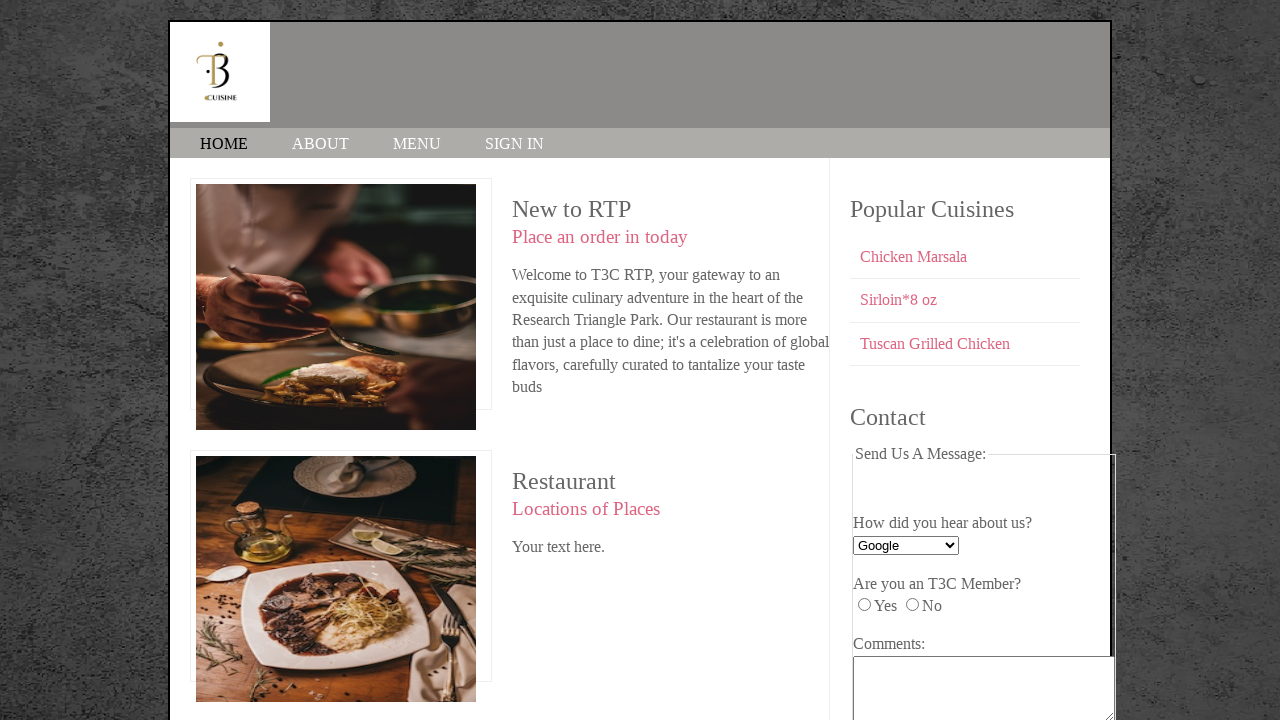